Navigates to a Brazilian school website (Duque de Caxias) and loads the homepage

Starting URL: https://www.duque.g12.br

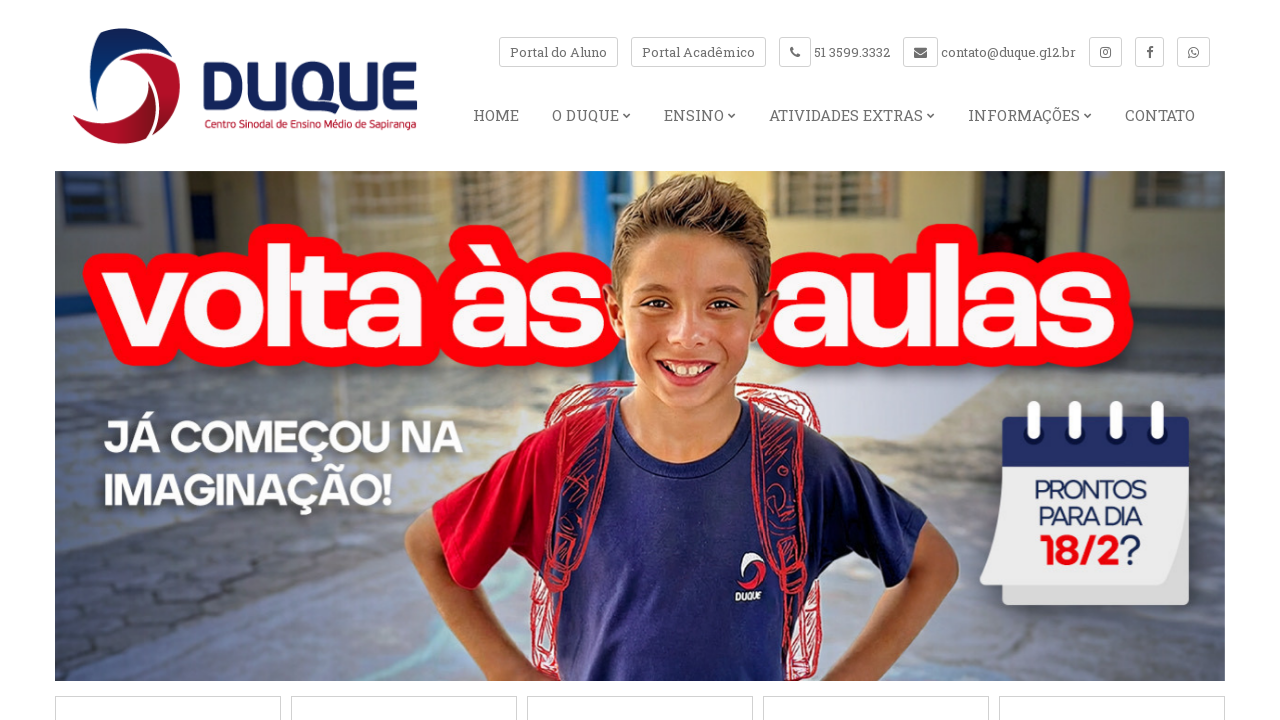

Waited for page DOM to fully load on Duque de Caxias school website
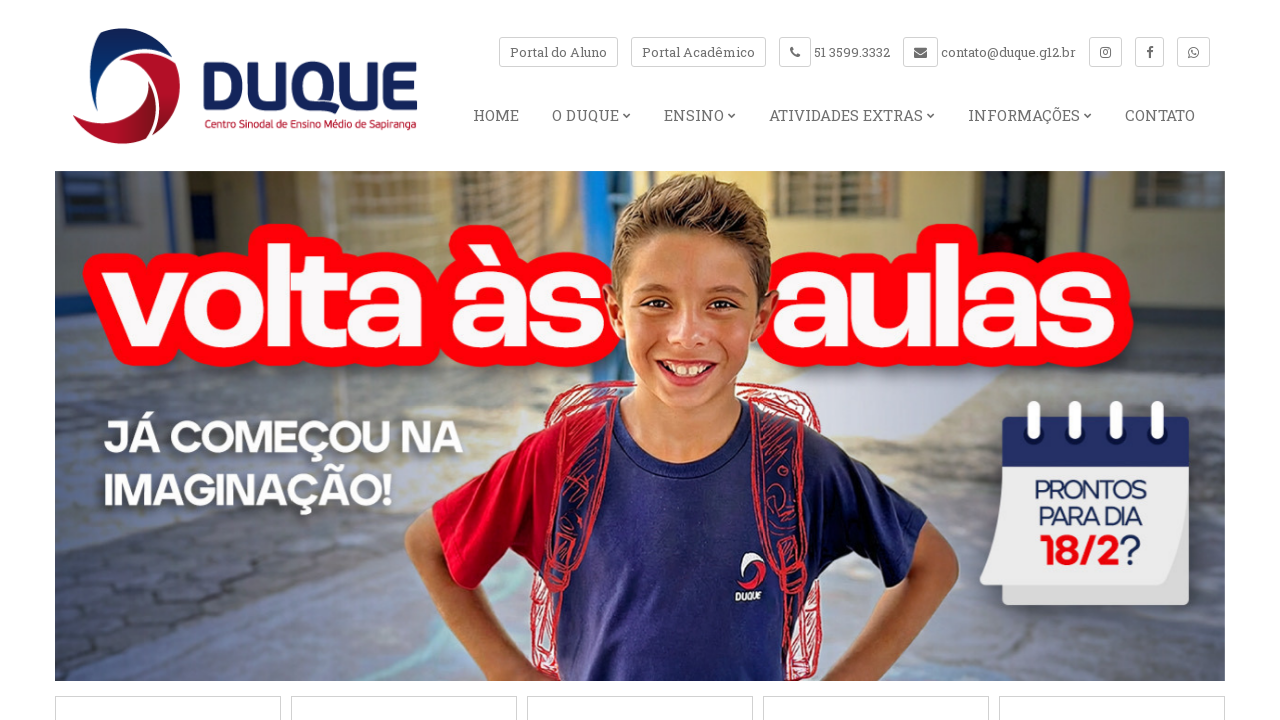

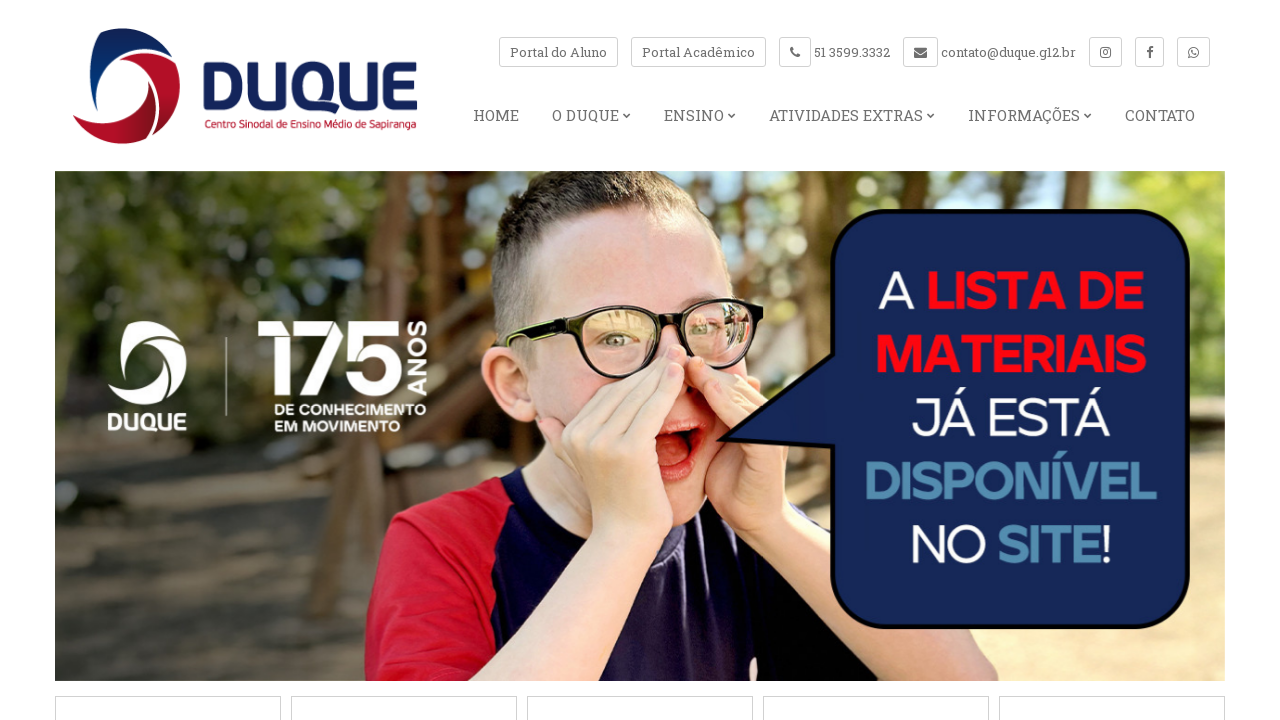